Tests navigation and interaction on the ICC Cricket World Cup tournament page, including hovering over elements, scrolling, and clicking on various match cards and team data elements.

Starting URL: https://www.icc-cricket.com/tournaments/cricketworldcup

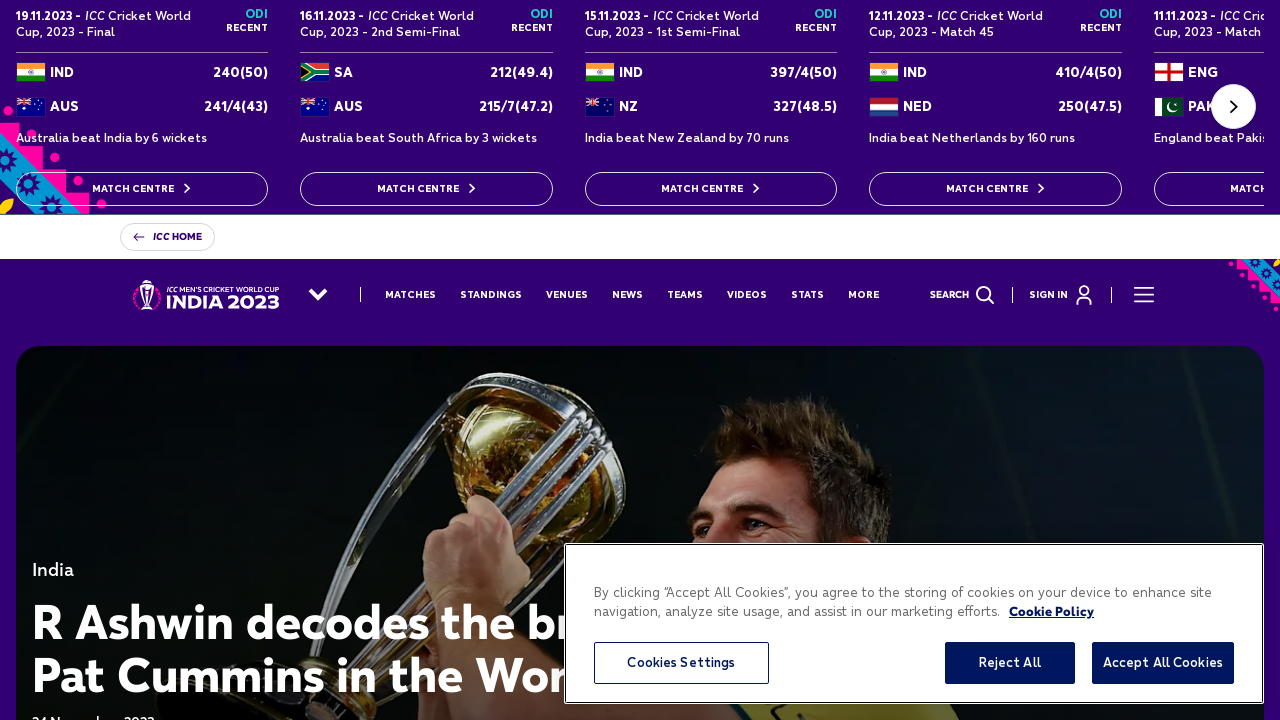

Set viewport size to 1330x691
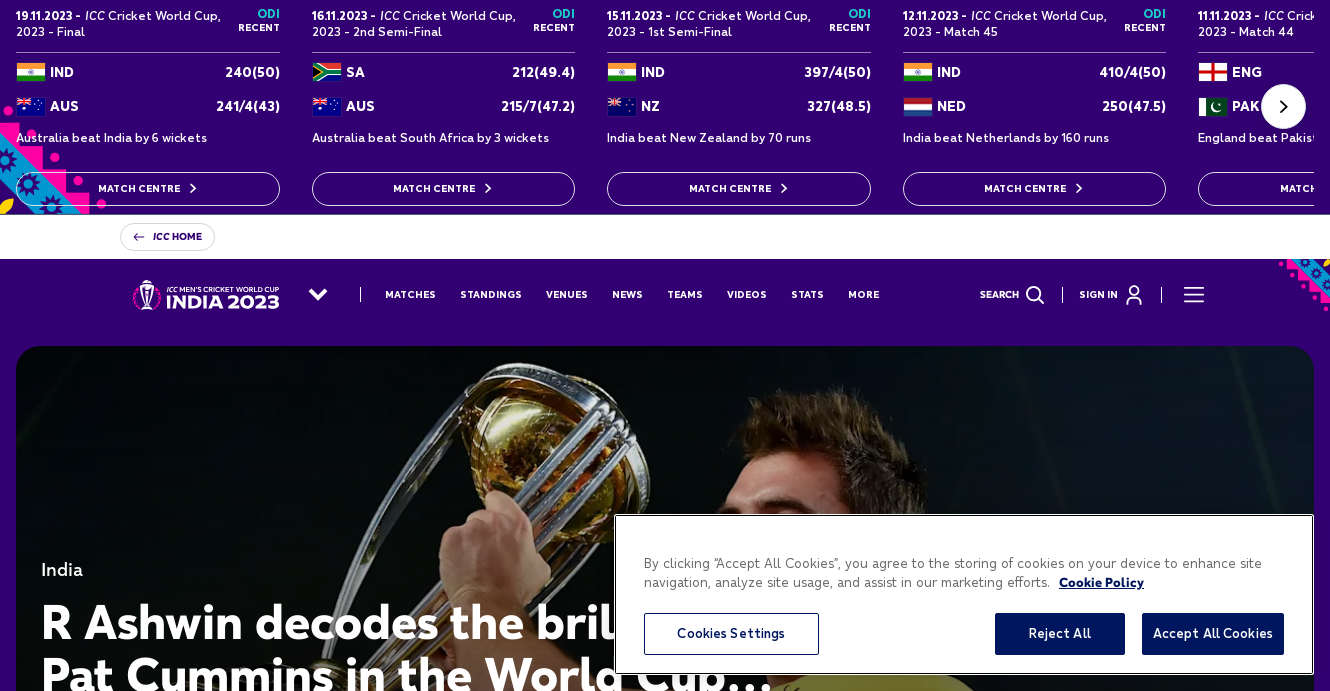

Hovered over third card item's first button at (739, 189) on .si-card-item:nth-child(3) .si-btn-site:nth-child(1)
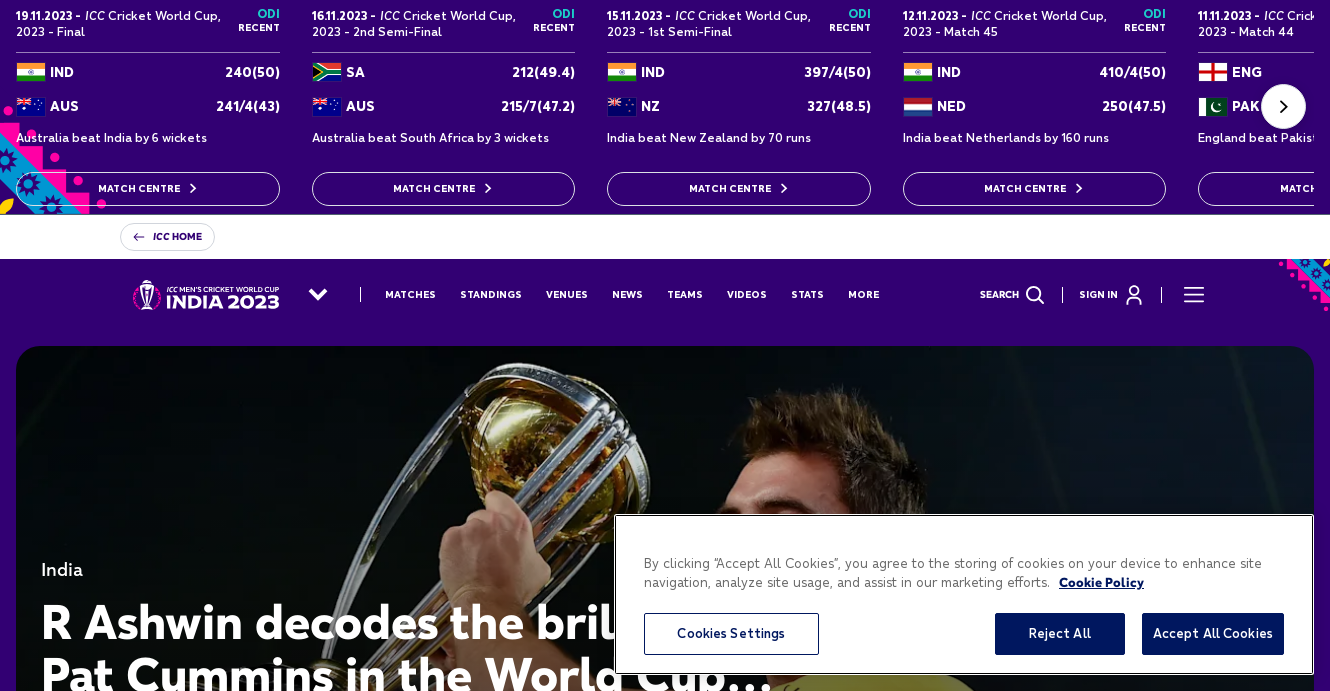

Scrolled down page to position 98
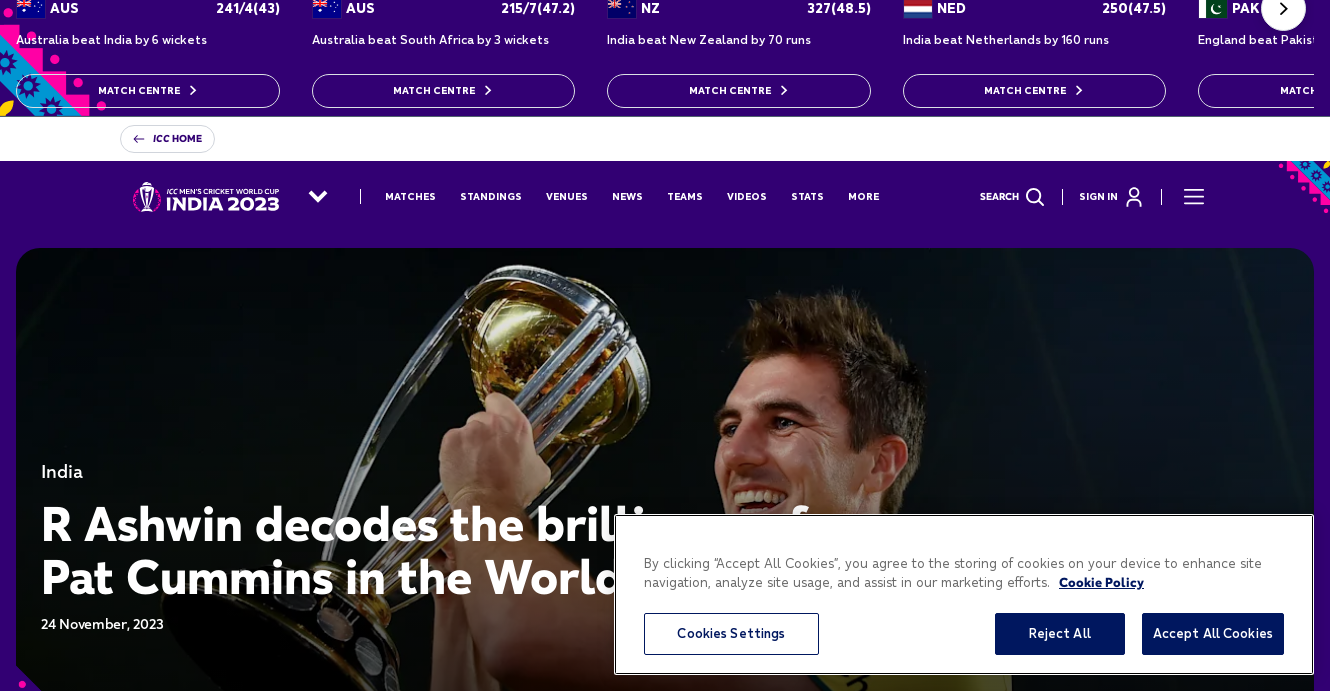

Clicked on third group's block element at (567, 196) on .group:nth-child(3) > .lg\:block
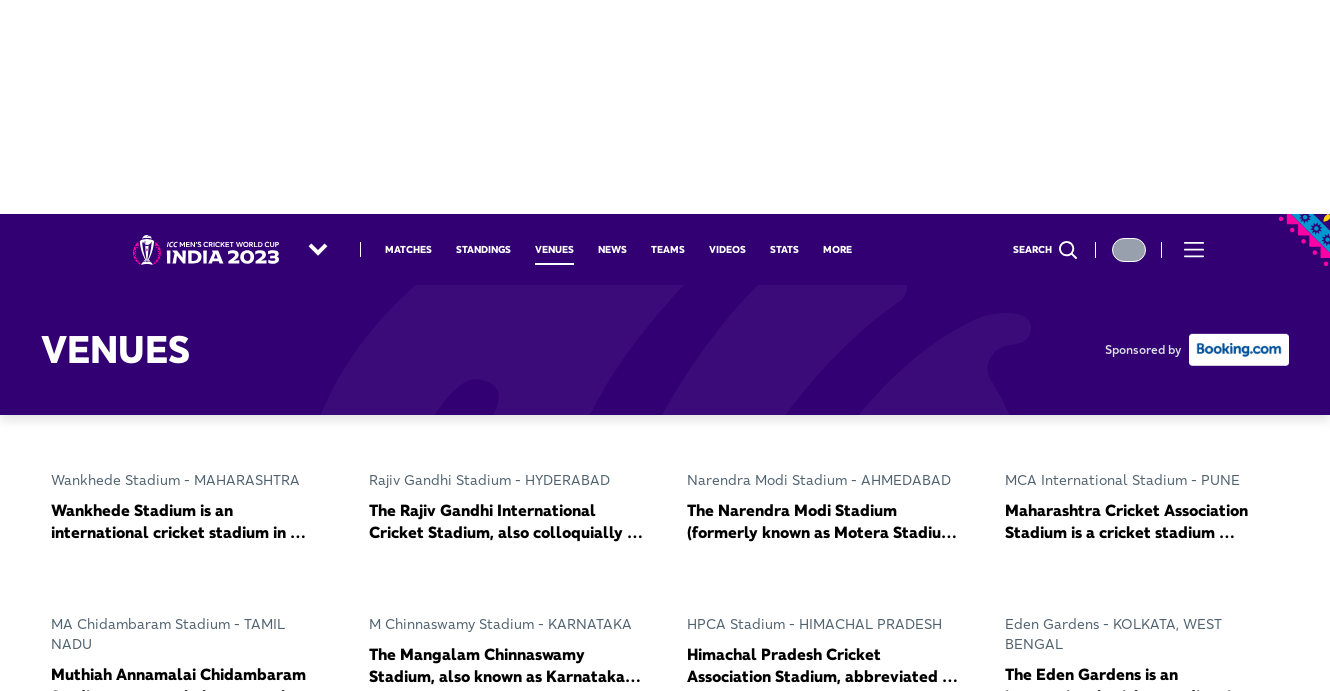

Clicked on sixth group's hidden element at (728, 250) on .group:nth-child(6) > .hidden
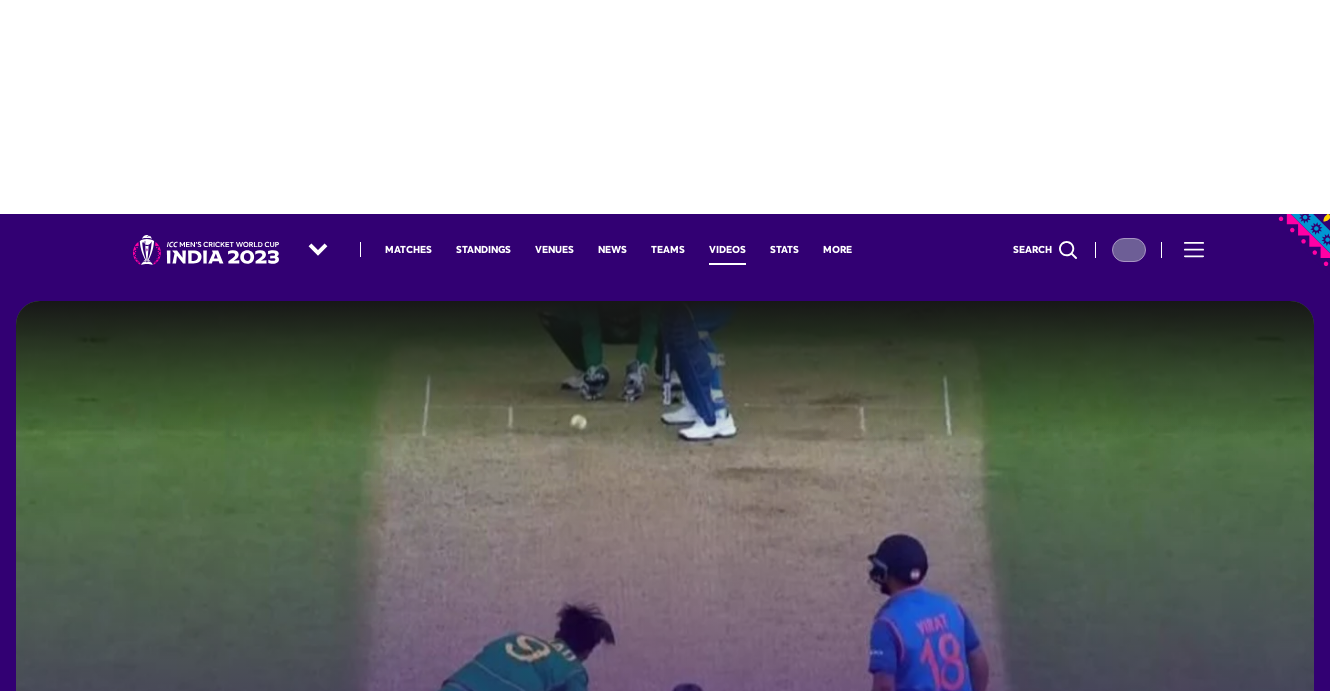

Clicked on third card item's team B data at (859, 107) on .si-card-item:nth-child(3) .si-team-b > .si-team-data-wrap
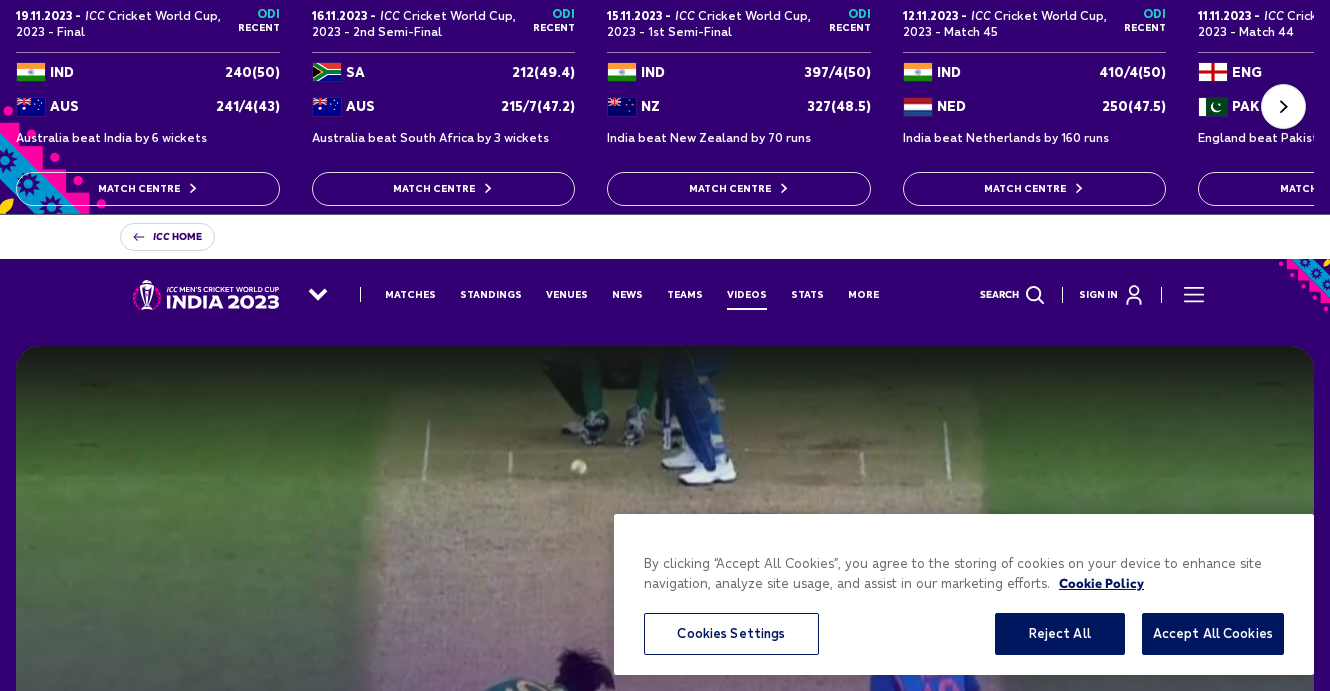

Clicked on third card item's button text at (730, 189) on .si-card-item:nth-child(3) .si-btn-text
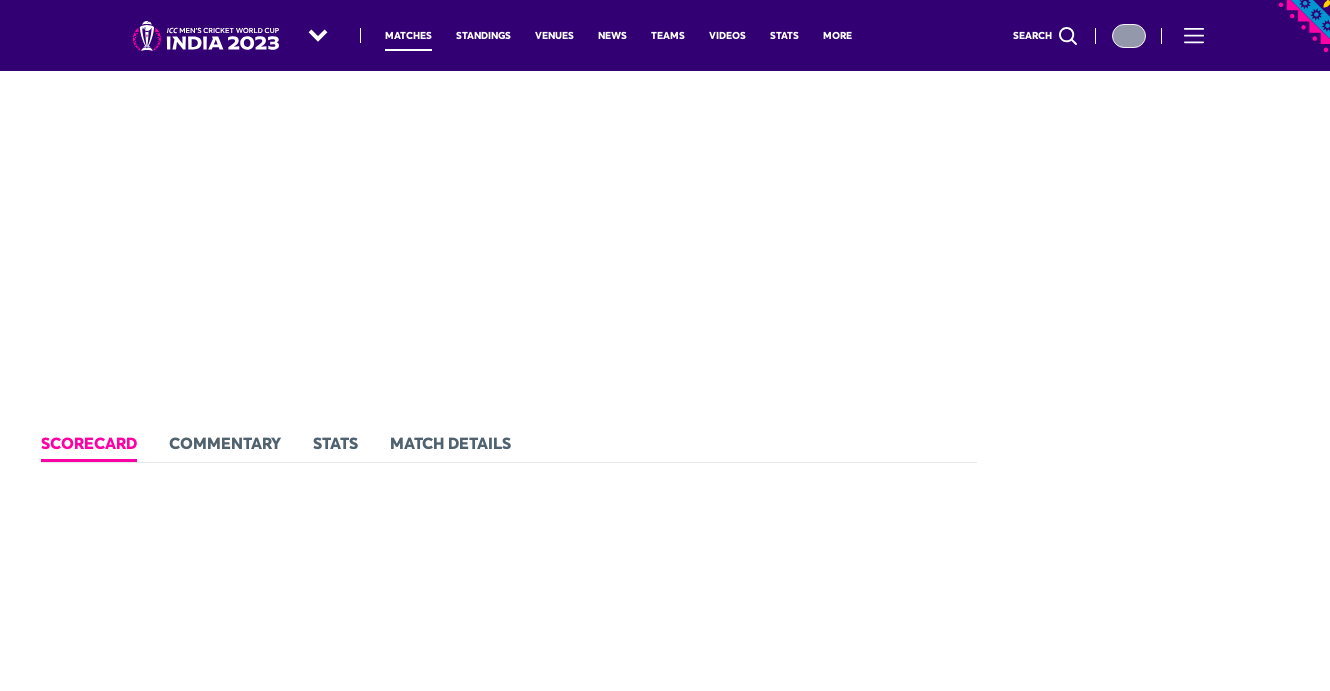

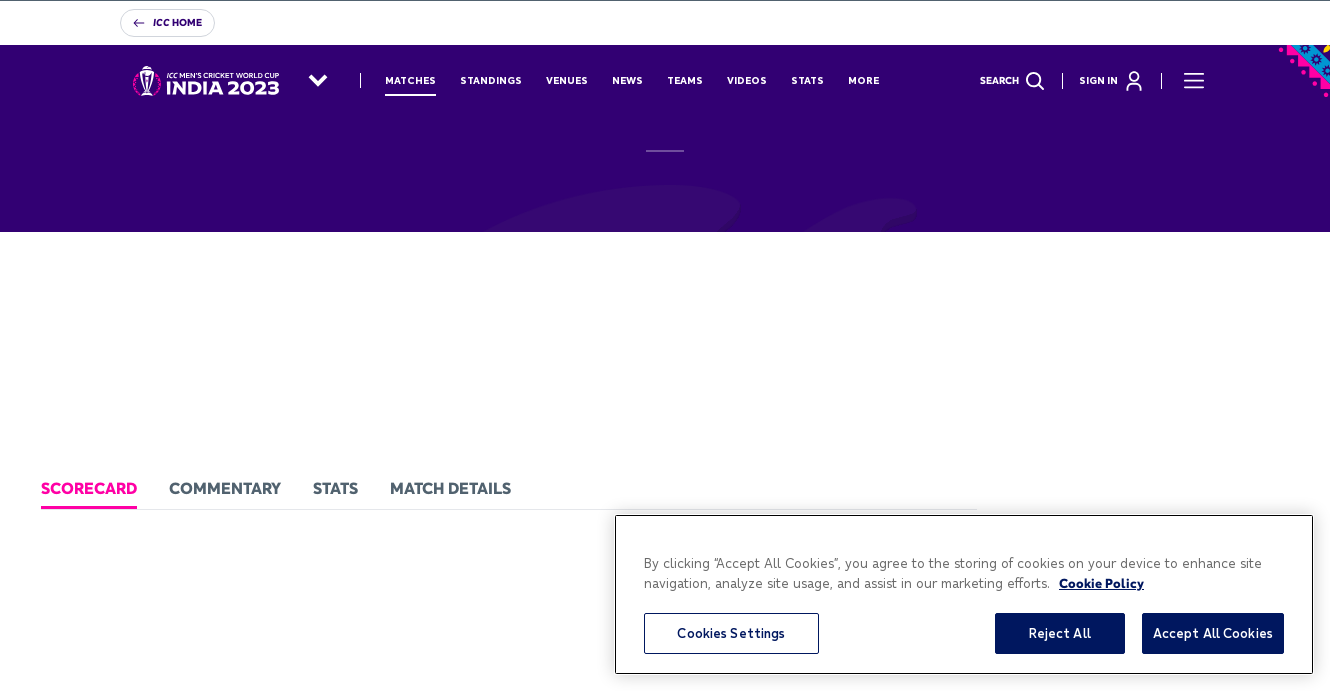